Tests various alert handling scenarios including simple alerts, confirmation alerts, and sweet alerts on a practice website

Starting URL: https://www.leafground.com/alert.xhtml

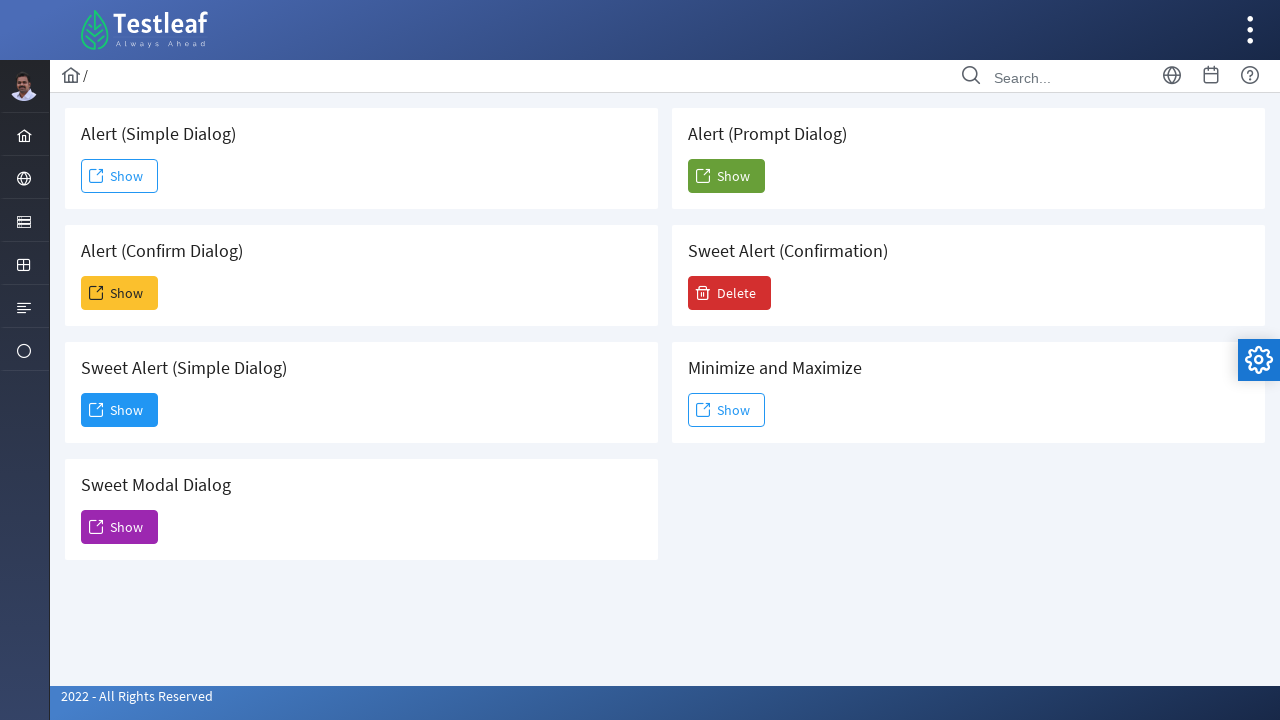

Clicked Show button to trigger simple alert at (120, 176) on xpath=//span[text()='Show']
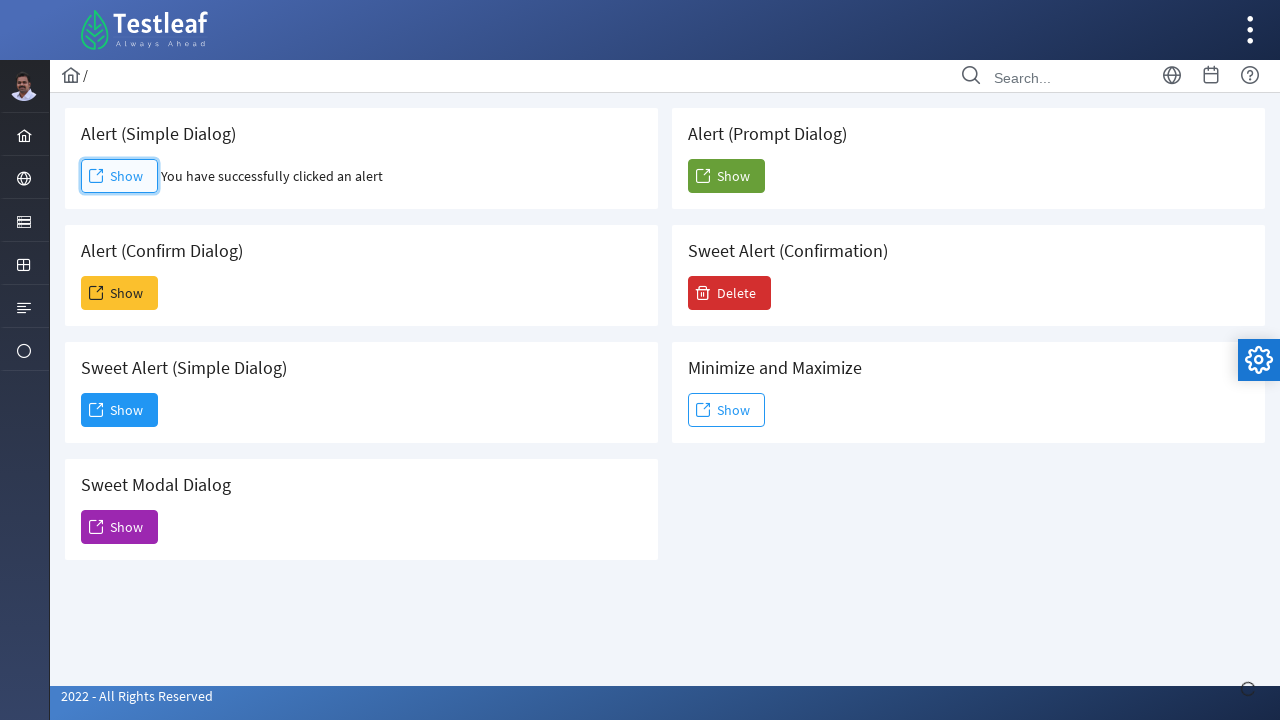

Set up dialog handler to accept alerts
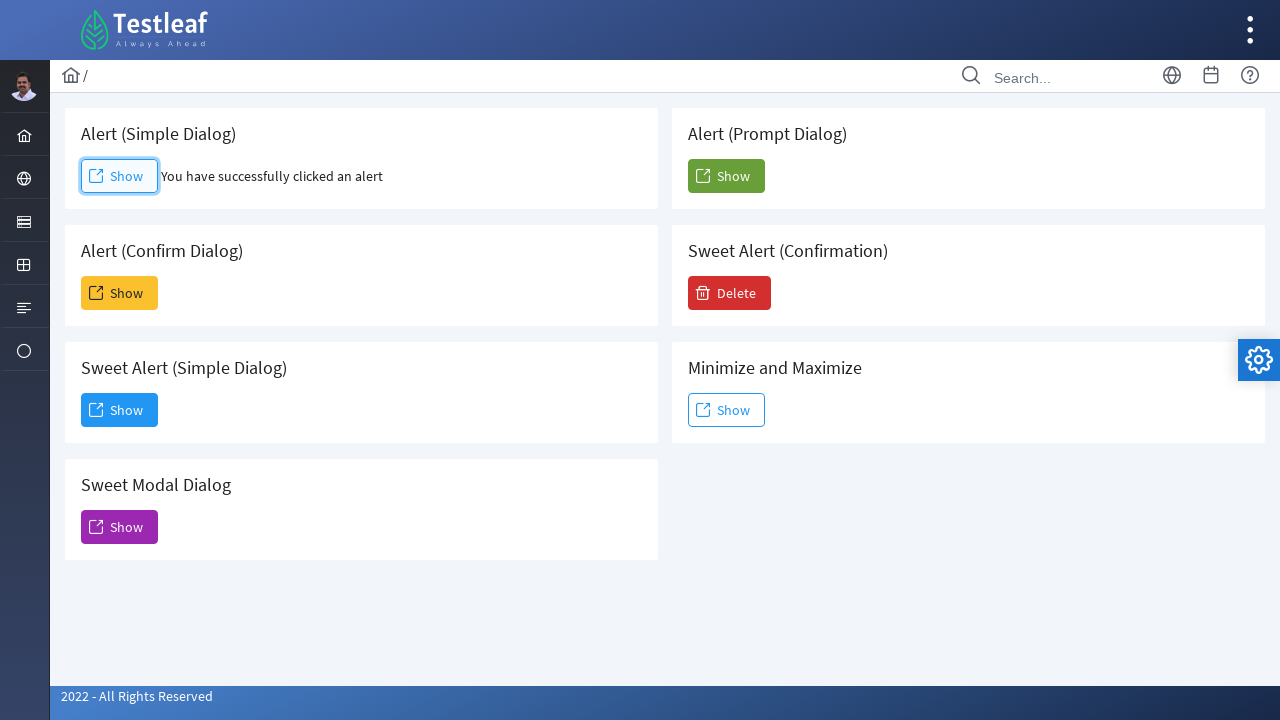

Waited for alert handling to complete
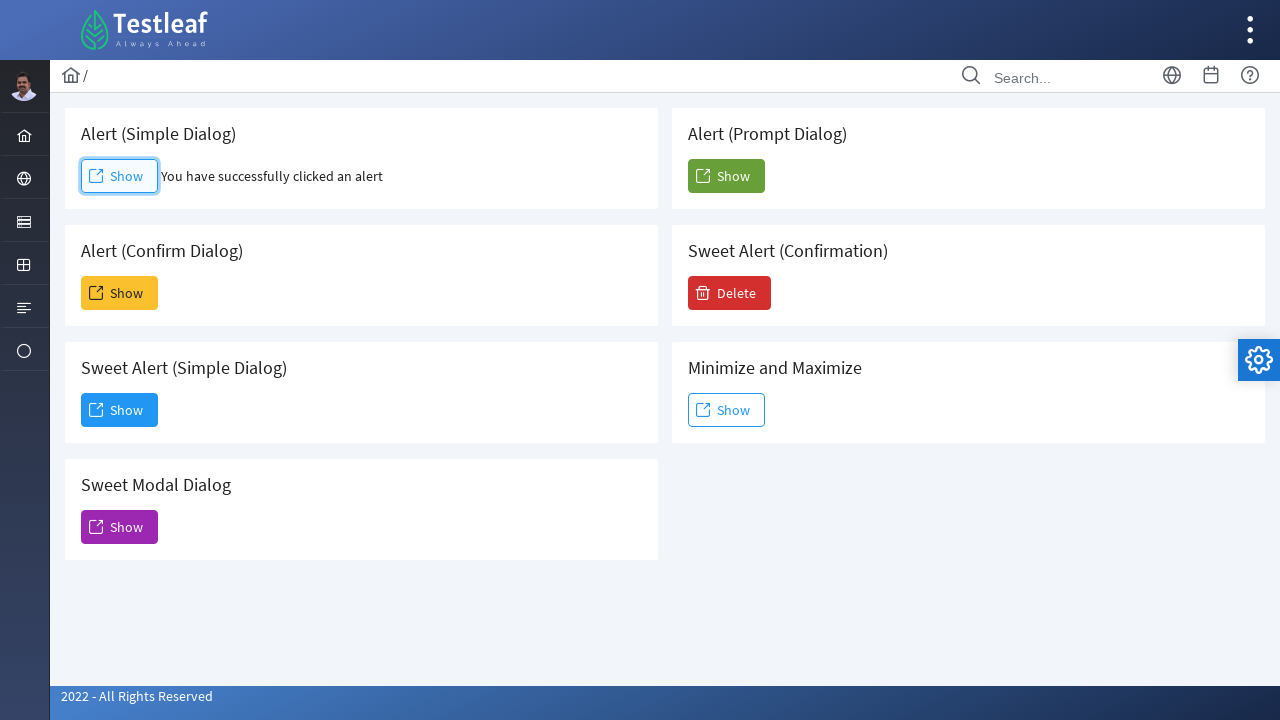

Clicked second Show button to trigger confirmation alert at (120, 293) on (//span[text()='Show'])[2]
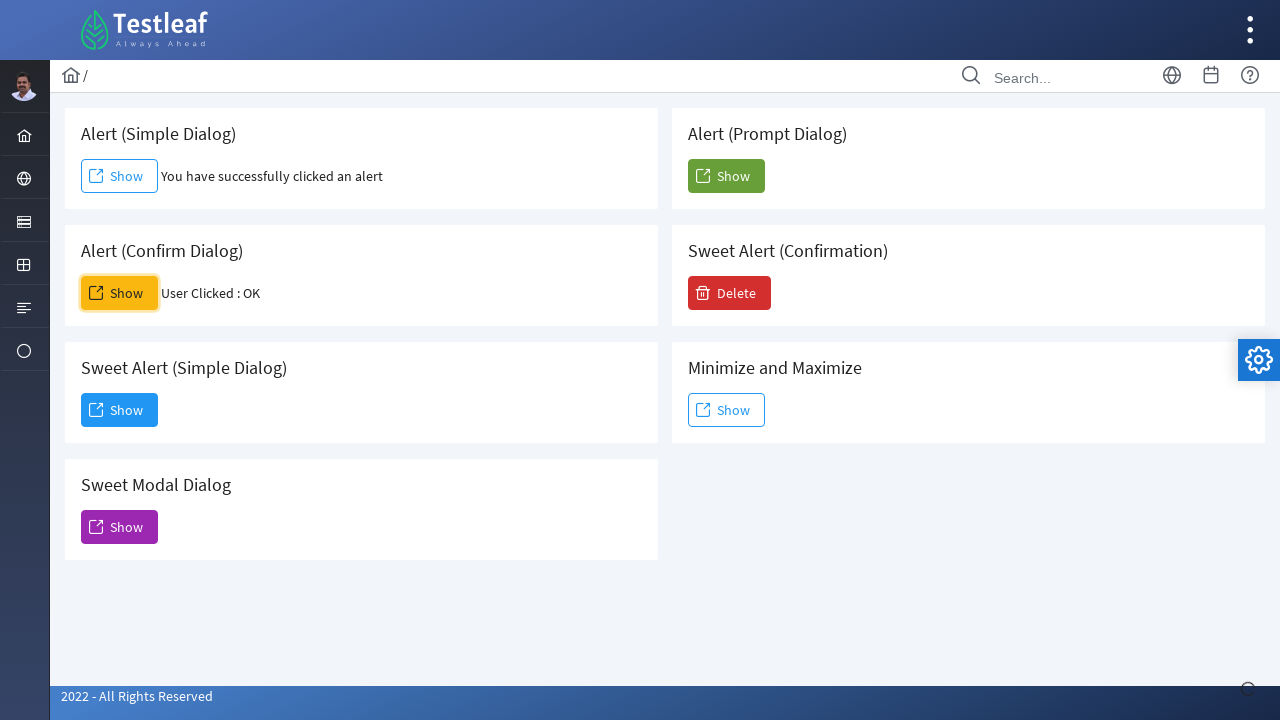

Set up dialog handler to dismiss alerts
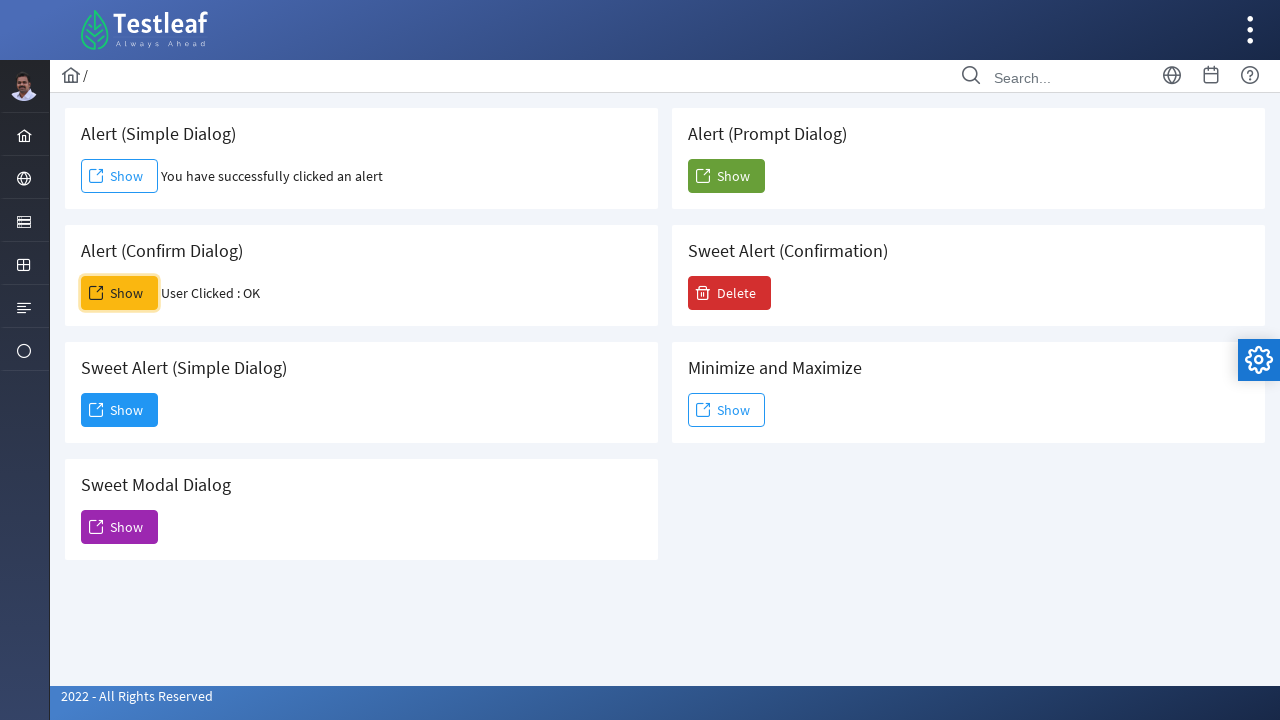

Waited for confirmation alert handling to complete
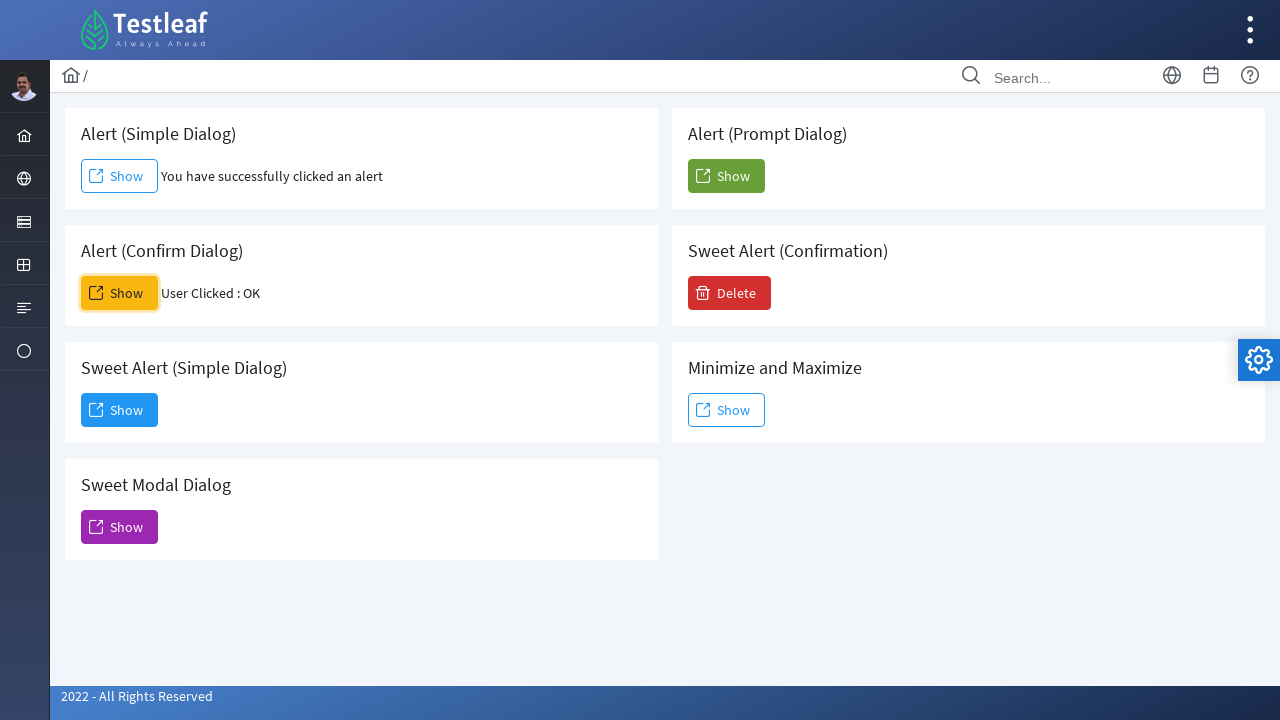

Result element loaded after confirmation alert
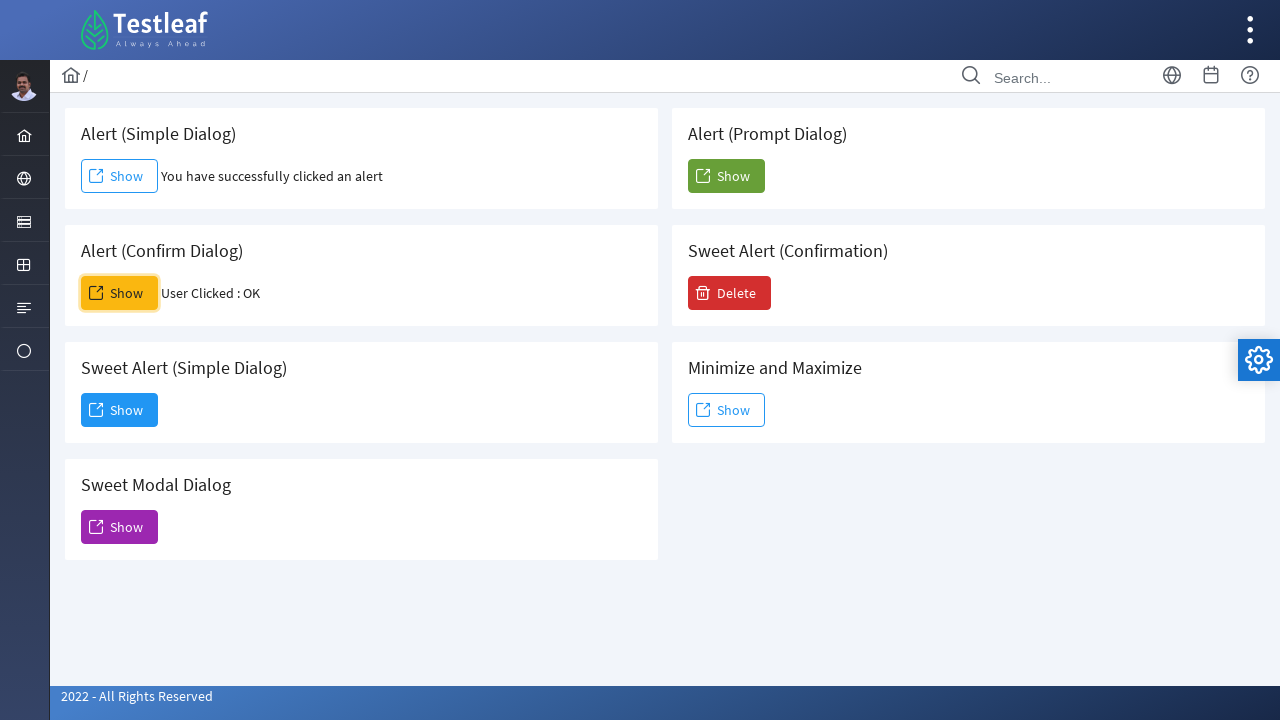

Clicked third Show button to trigger sweet alert at (120, 410) on (//span[text()='Show'])[3]
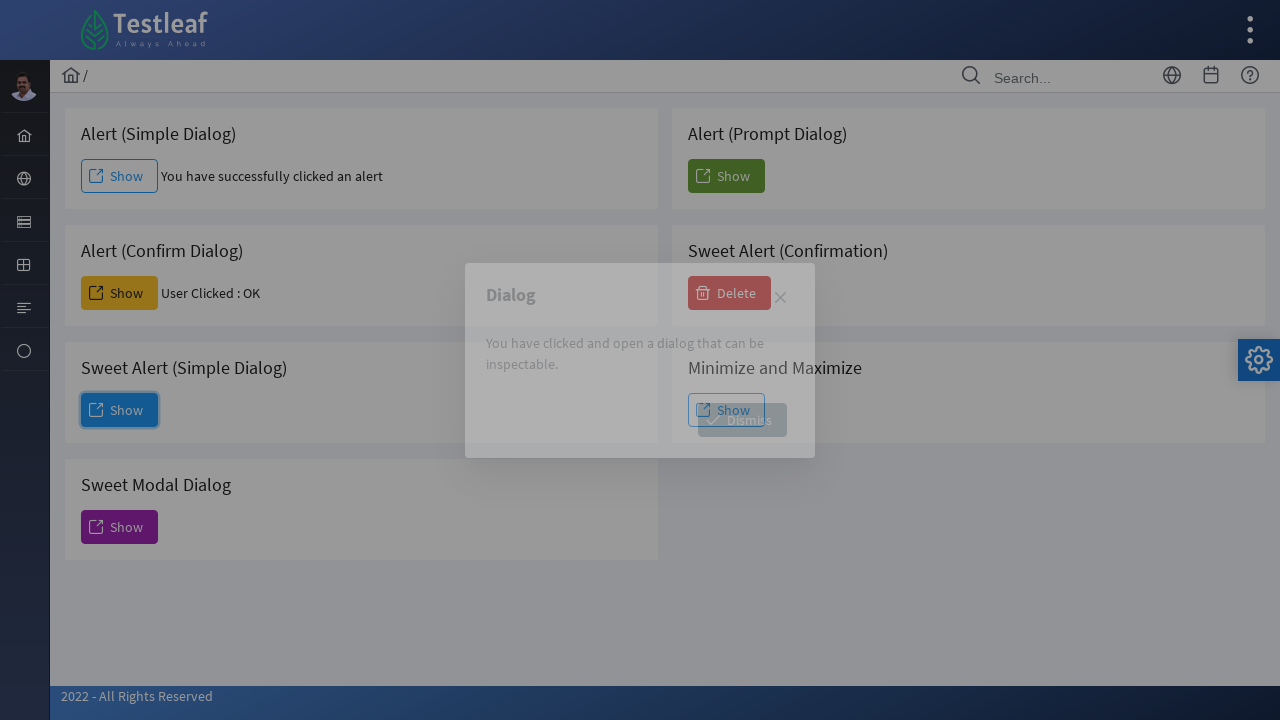

Clicked Dismiss button on sweet alert at (742, 420) on xpath=//span[text()='Dismiss']
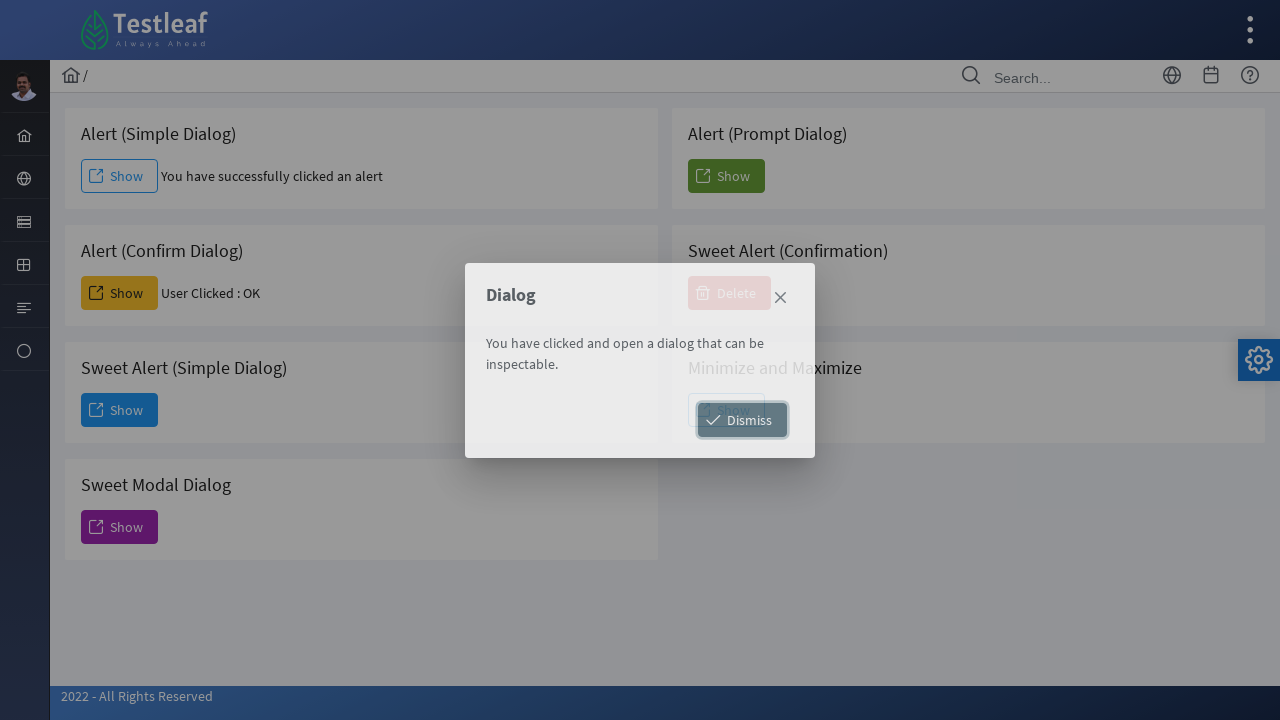

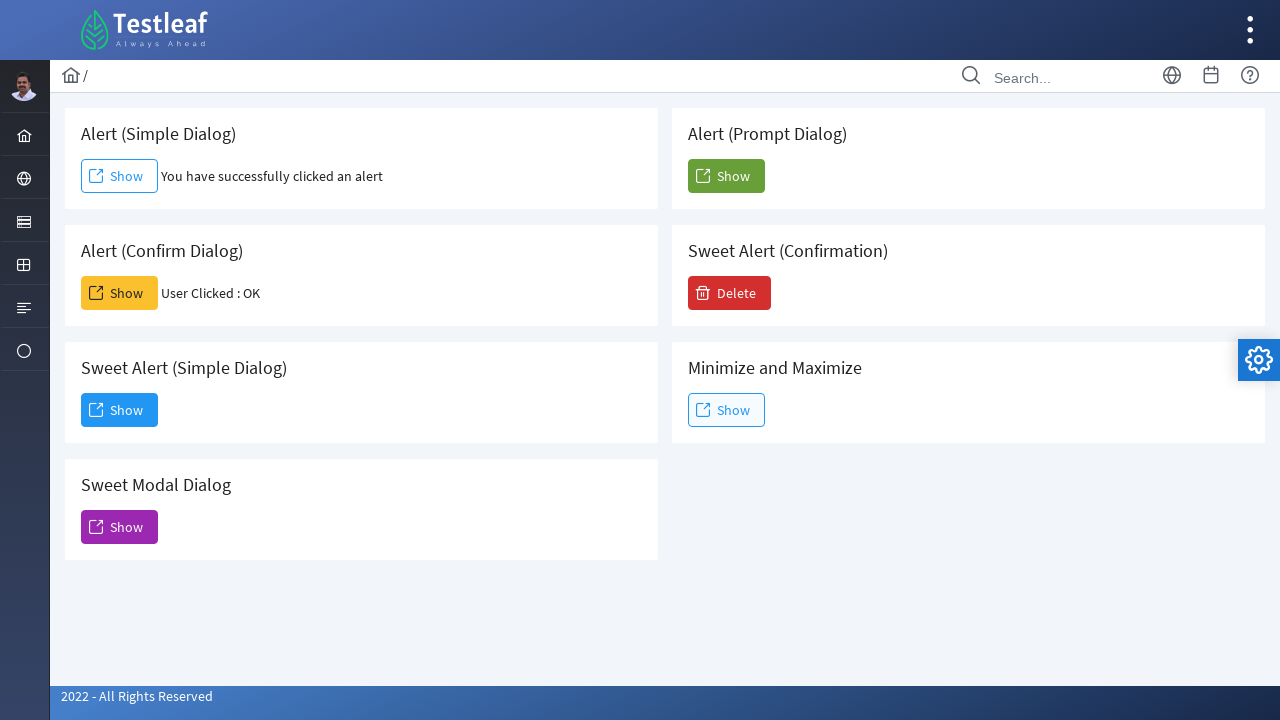